Verifies that the hero section title heading containing "Great teamwork starts with a digital HQ" is present on the Slack homepage

Starting URL: https://slack.com

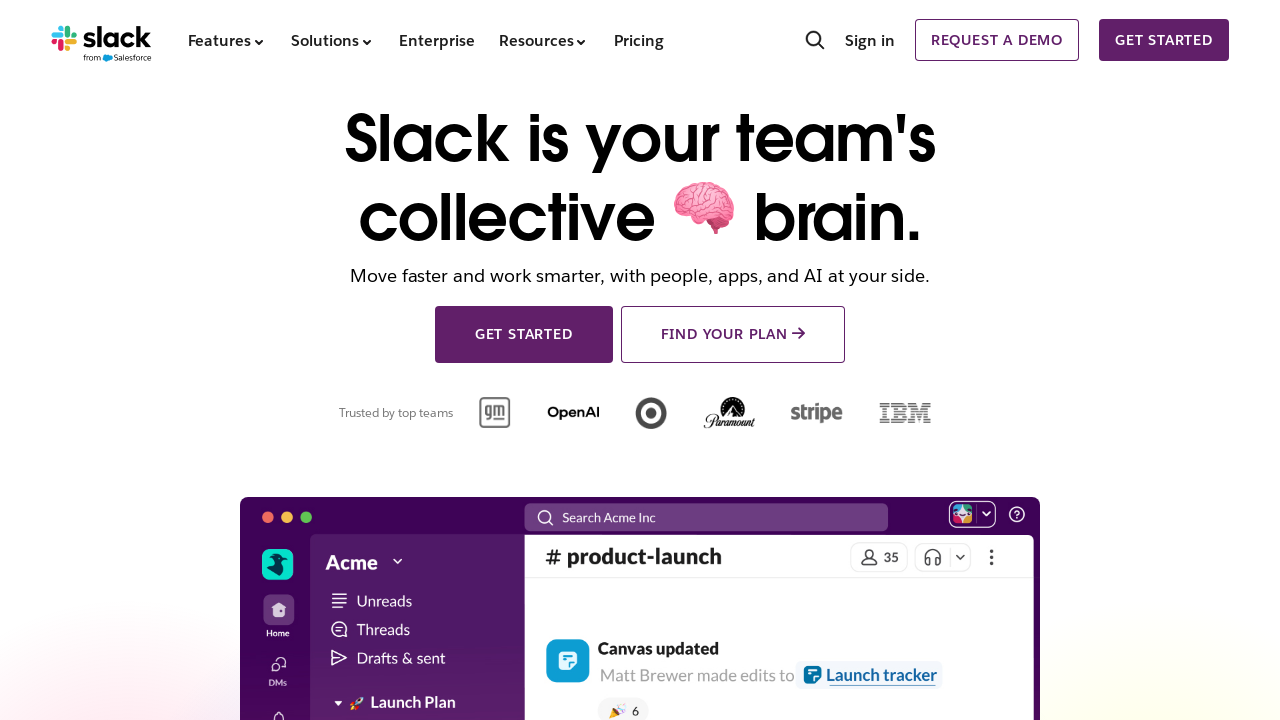

Dropdown element loaded and ready
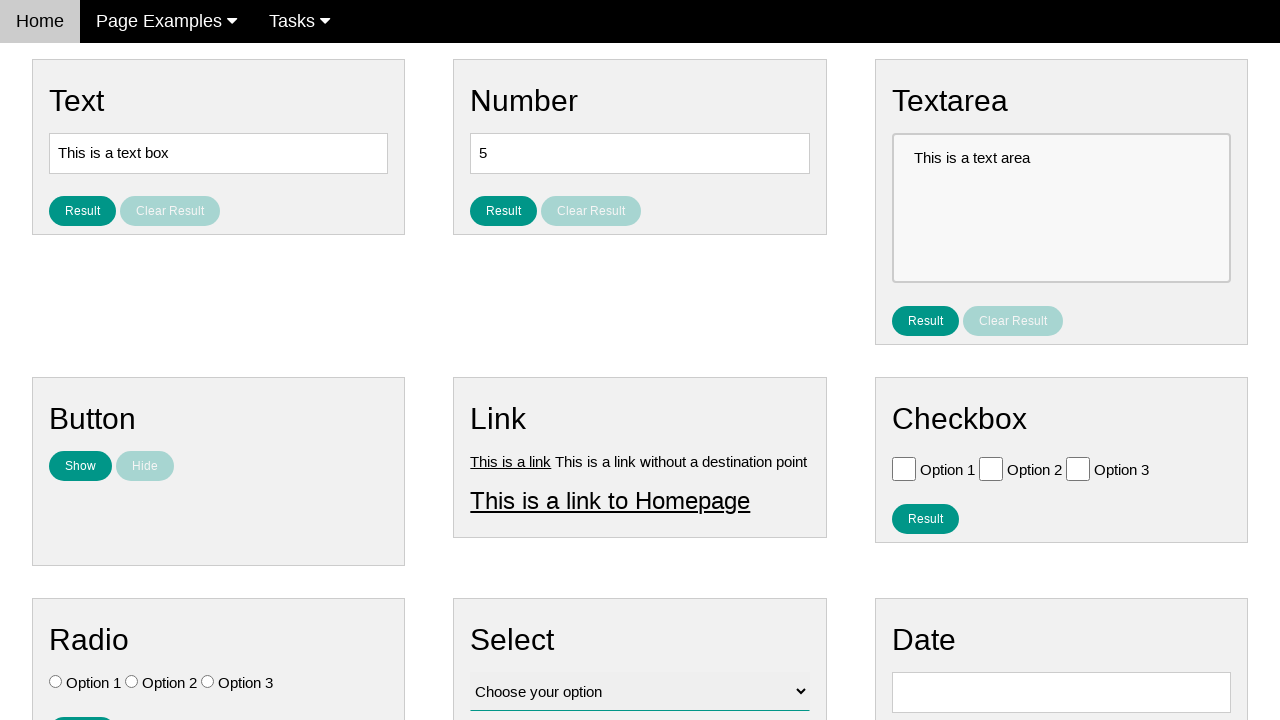

Verified default selection is 'Choose your option'
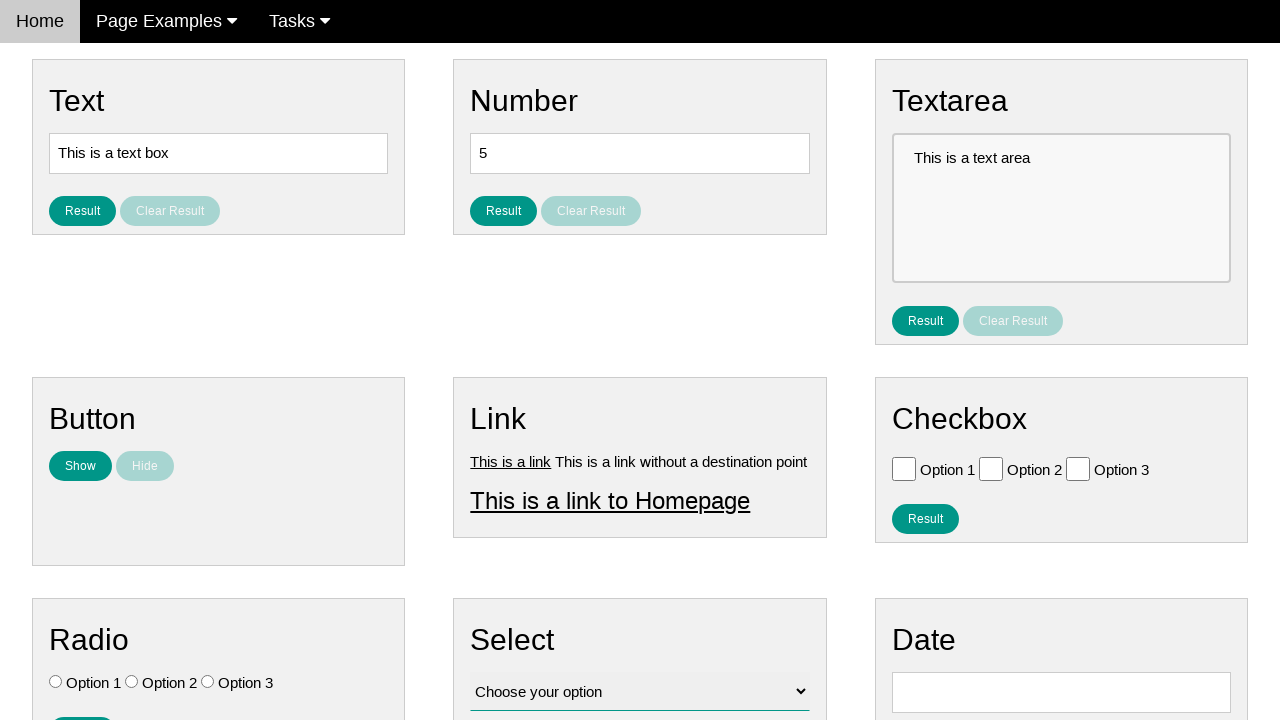

Selected dropdown option at index 1
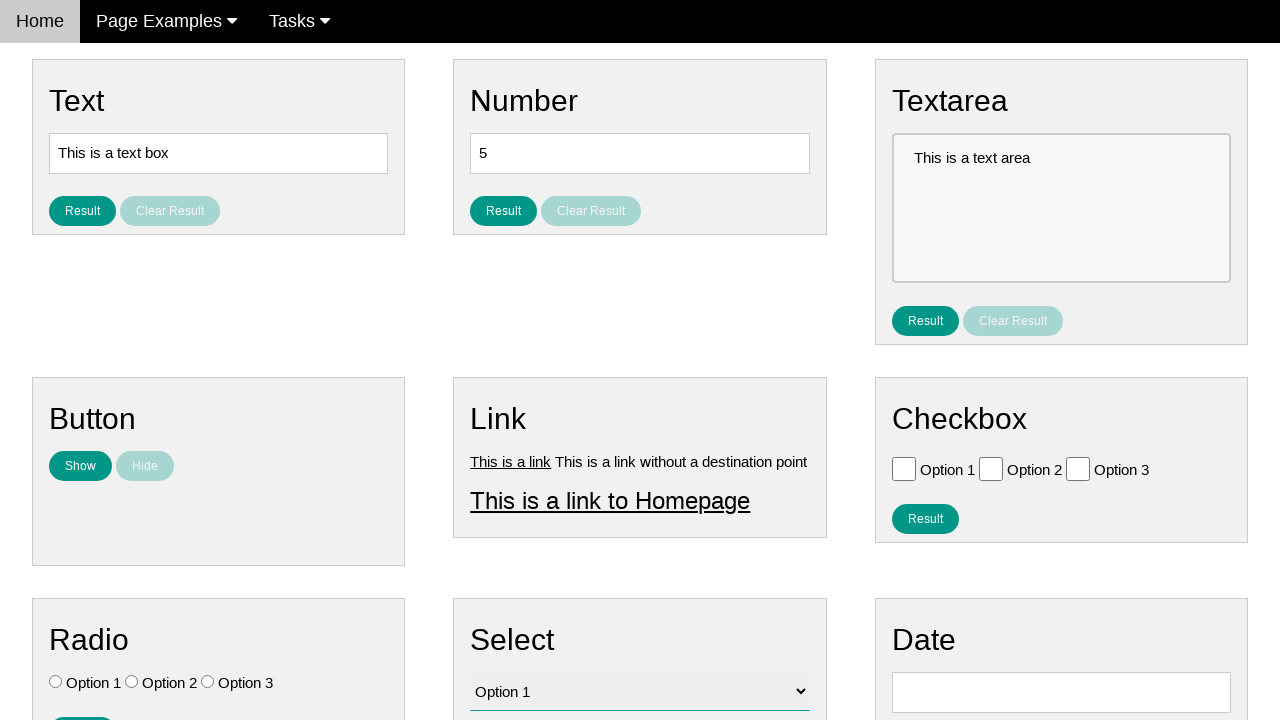

Verified 'Option 1' is now selected
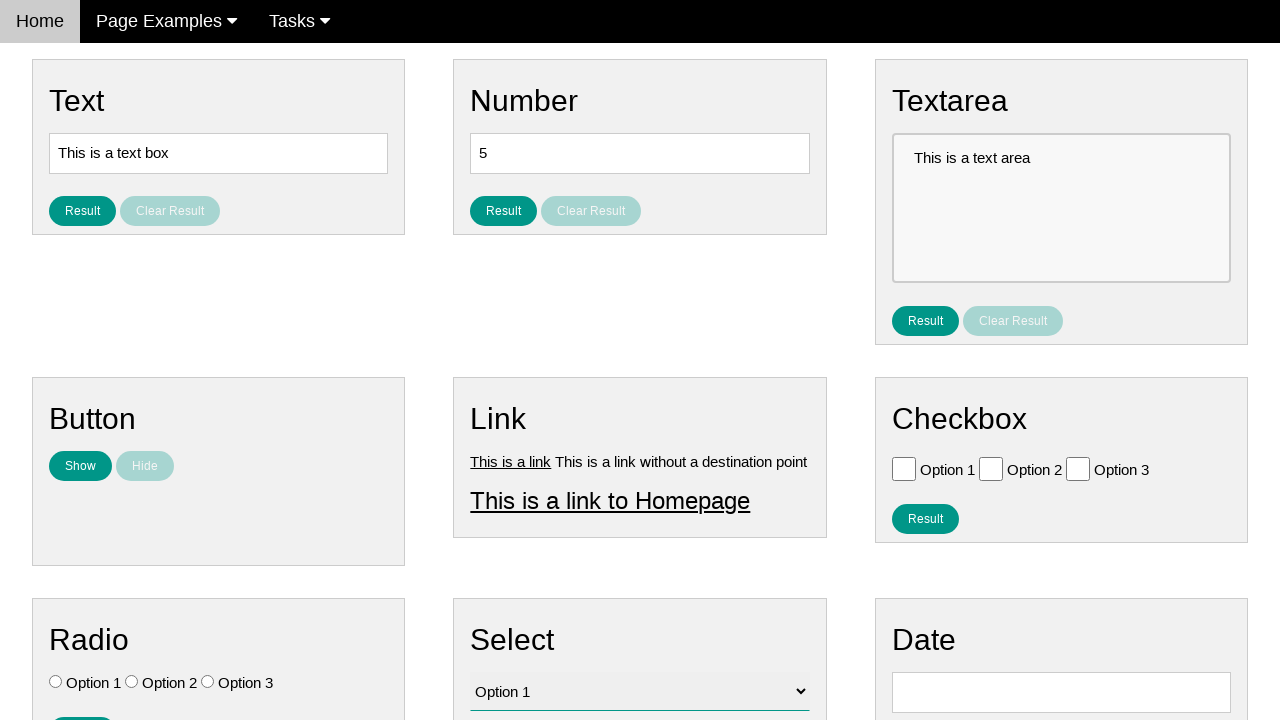

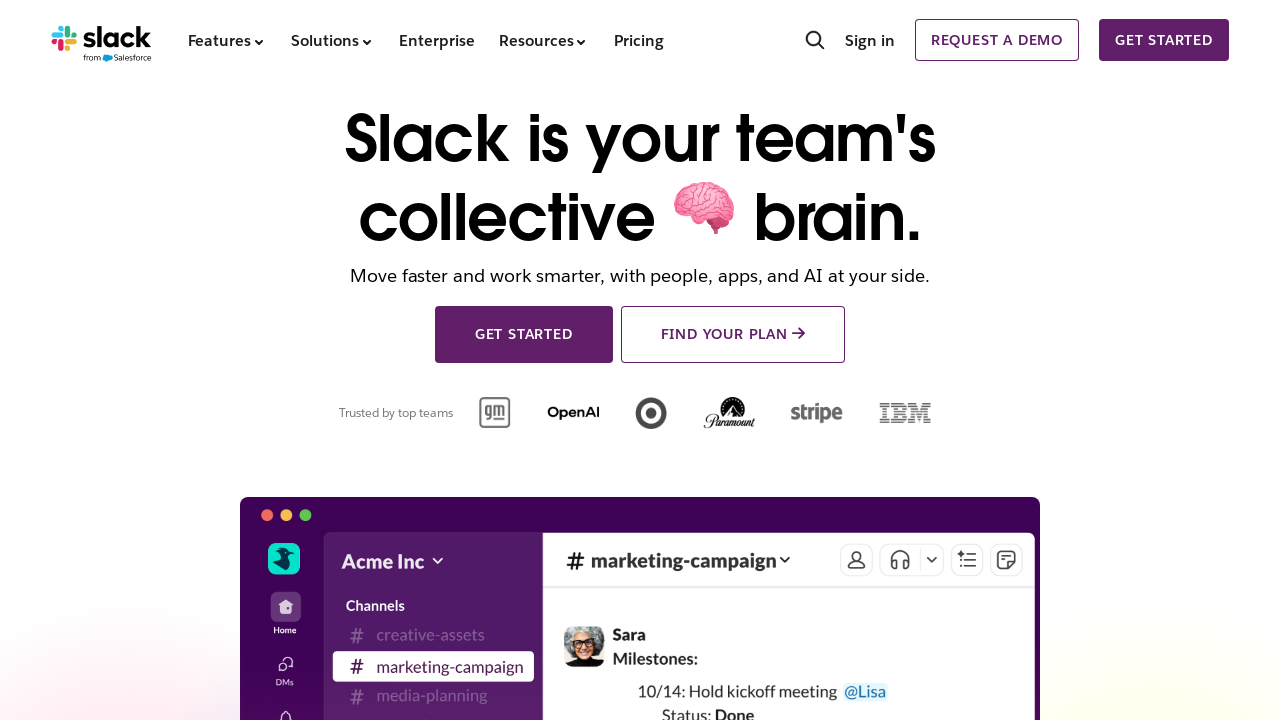